Tests the Reset functionality by clicking the Reset link and verifying all cats are available in the listing

Starting URL: https://cs1632.appspot.com/

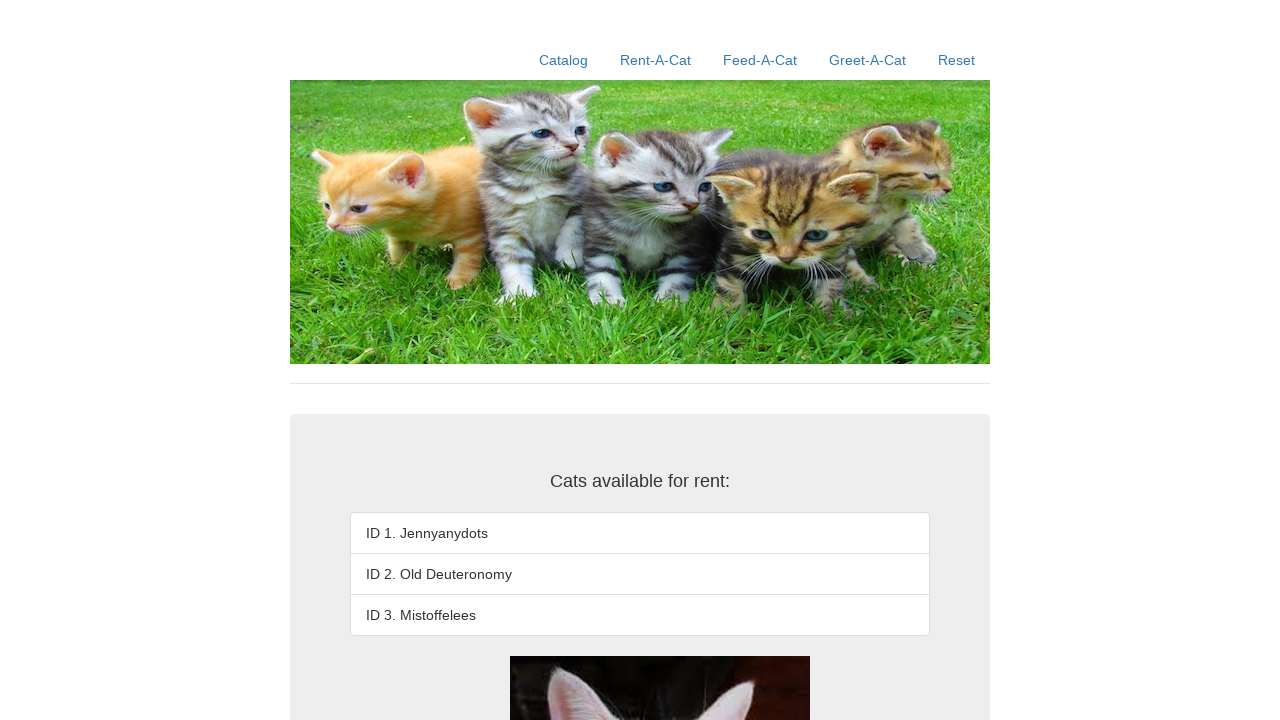

Added cookies to simulate all cats rented
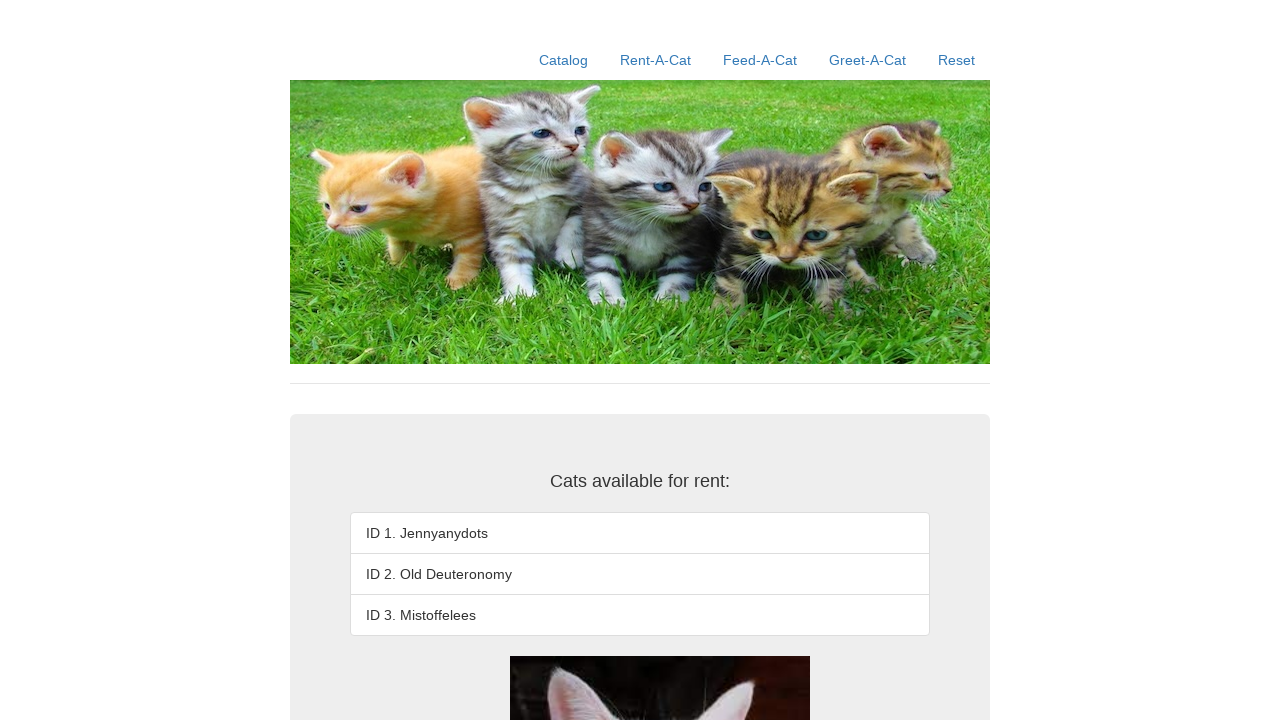

Reloaded page to apply rental cookies
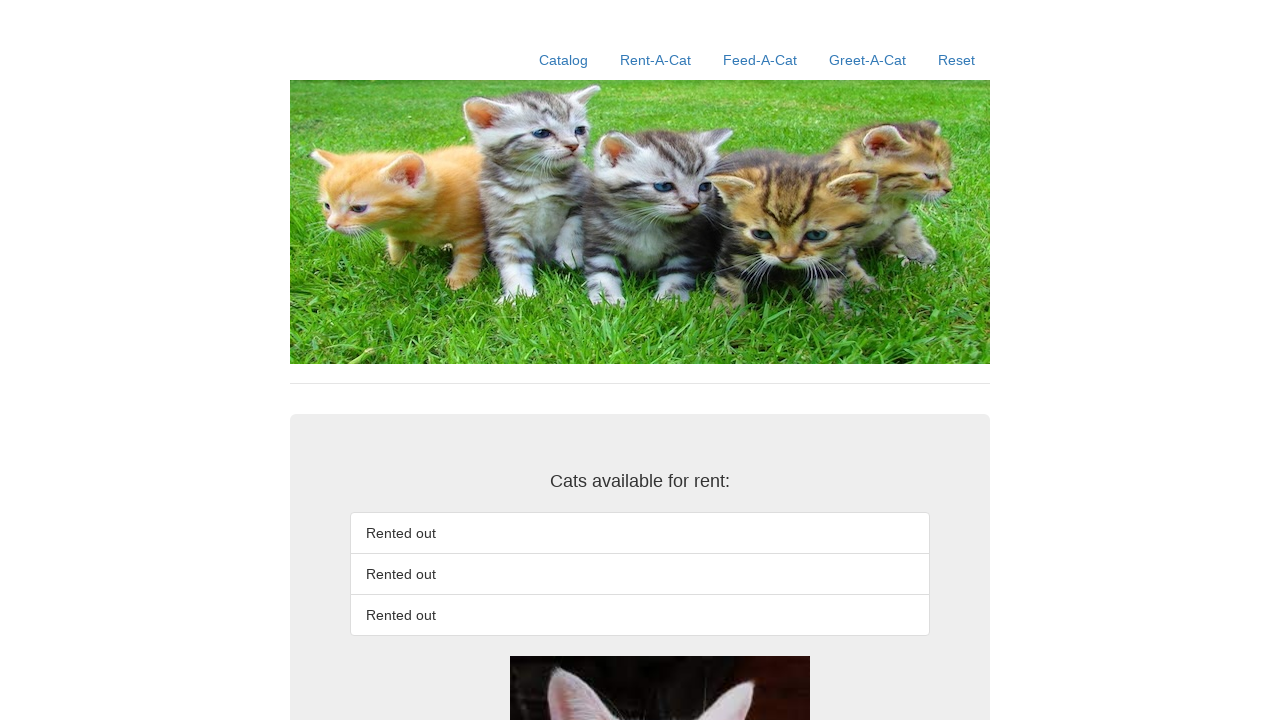

Clicked Reset link at (956, 60) on xpath=//a[contains(text(),'Reset')]
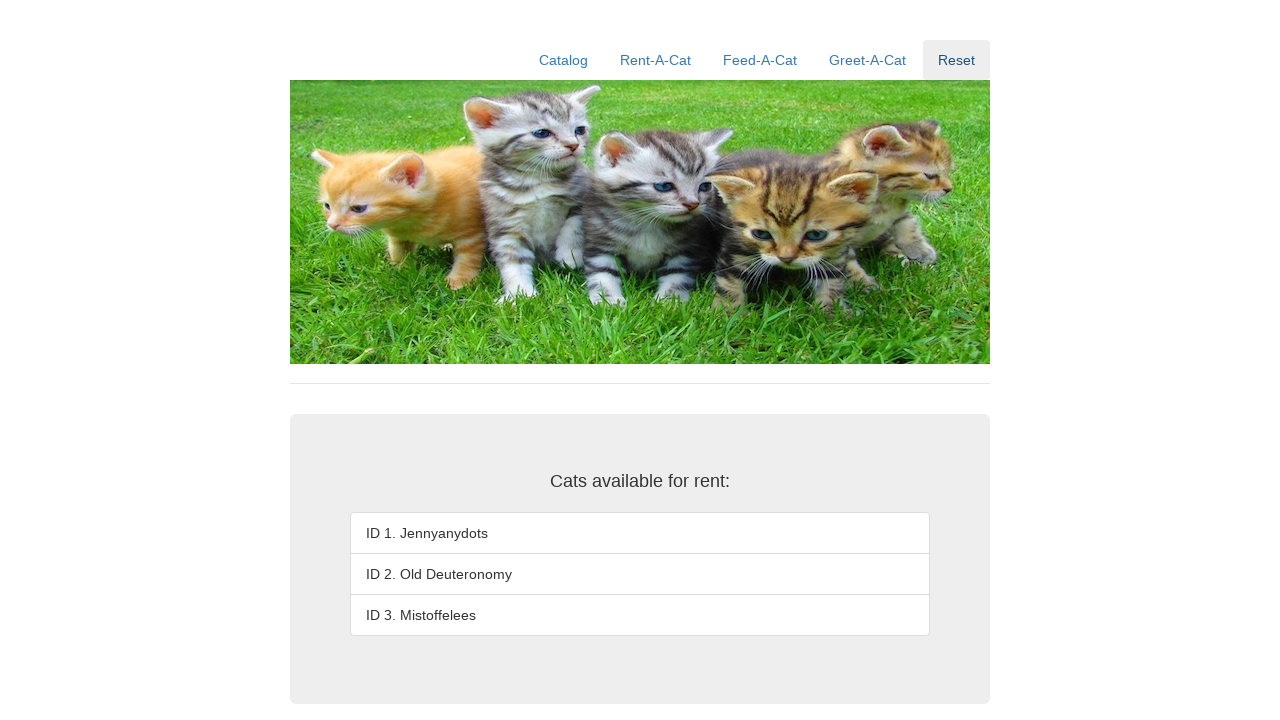

Cat listing updated after reset - all cats now available
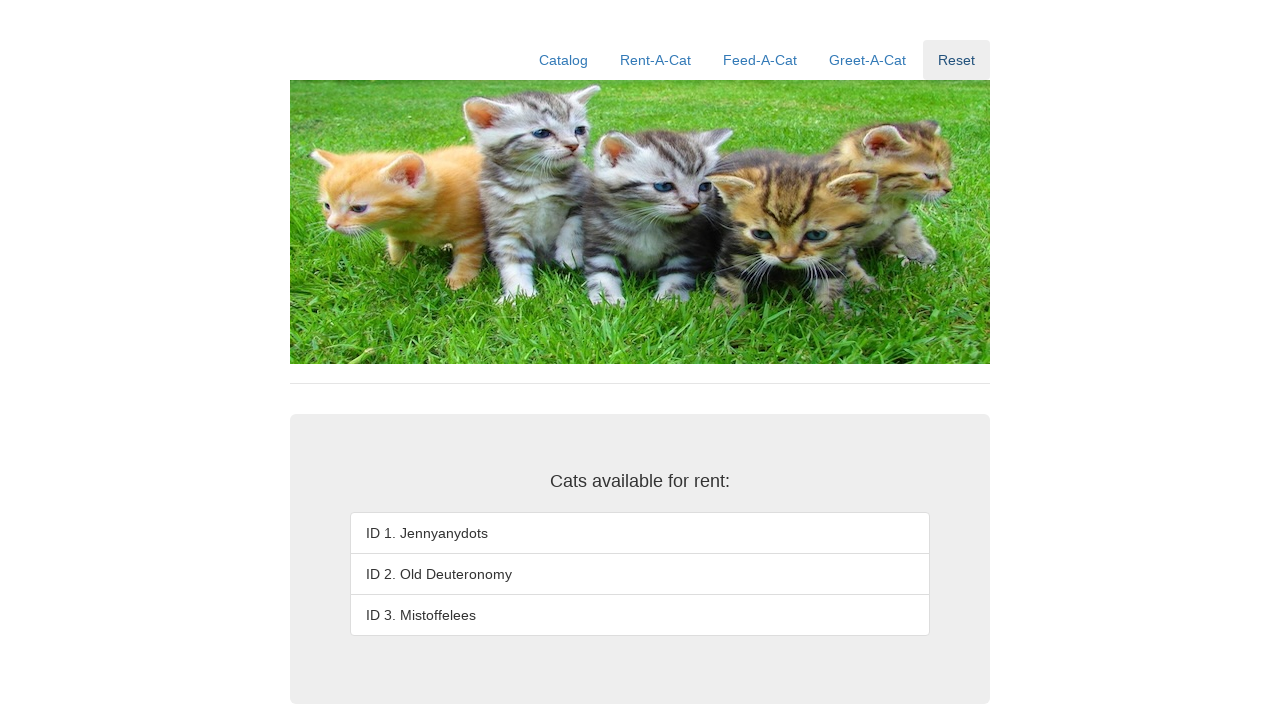

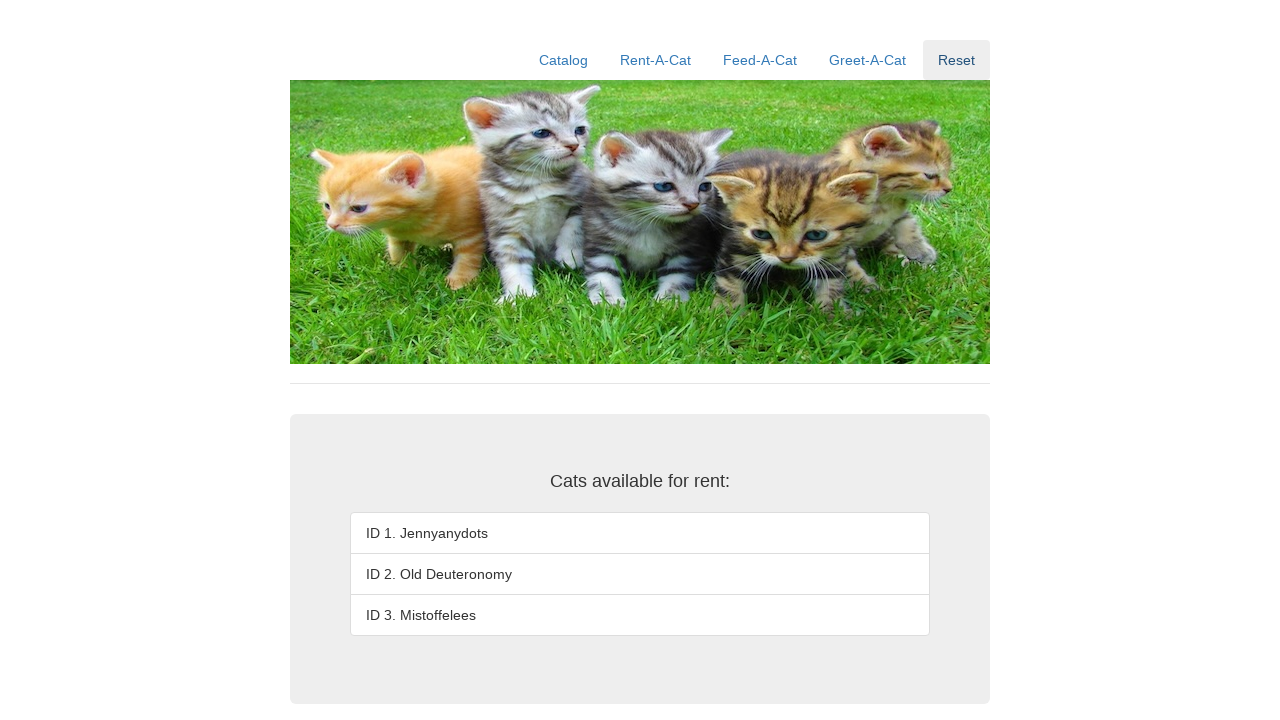